Tests that new todo items are appended to the bottom of the list by creating 3 items and verifying the count.

Starting URL: https://demo.playwright.dev/todomvc

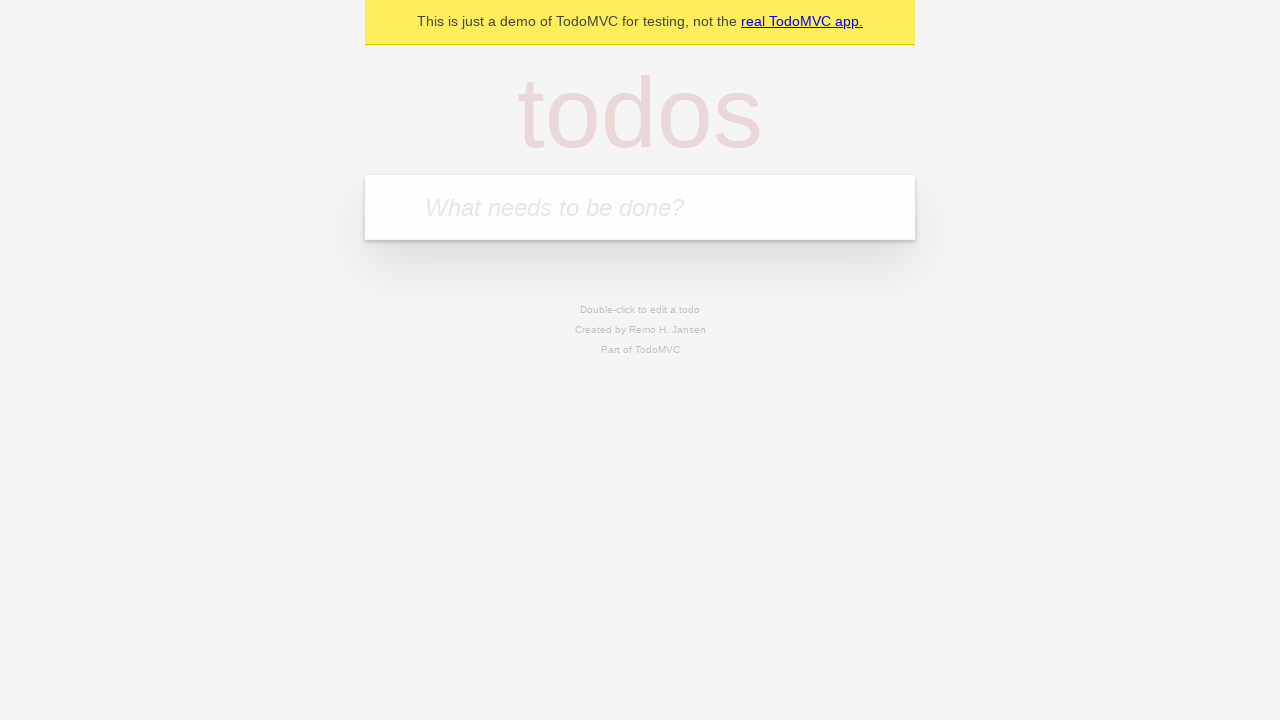

Filled todo input with 'buy some cheese' on internal:attr=[placeholder="What needs to be done?"i]
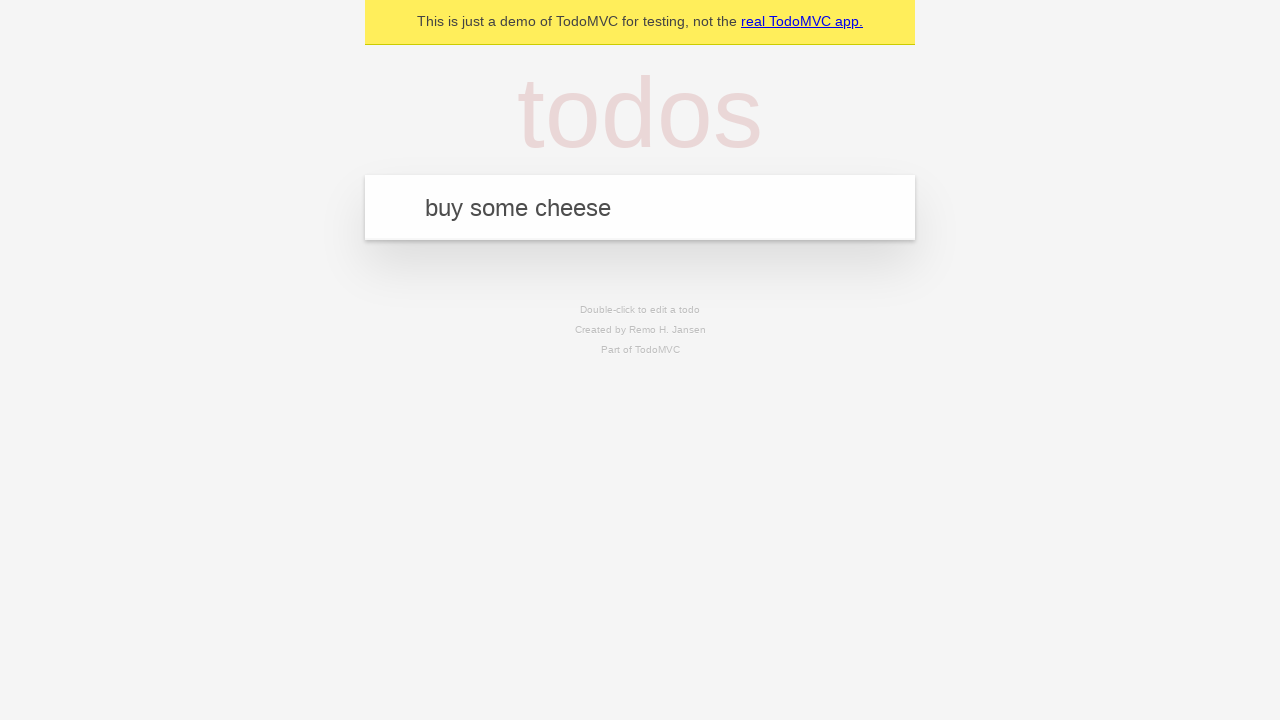

Pressed Enter to create first todo item on internal:attr=[placeholder="What needs to be done?"i]
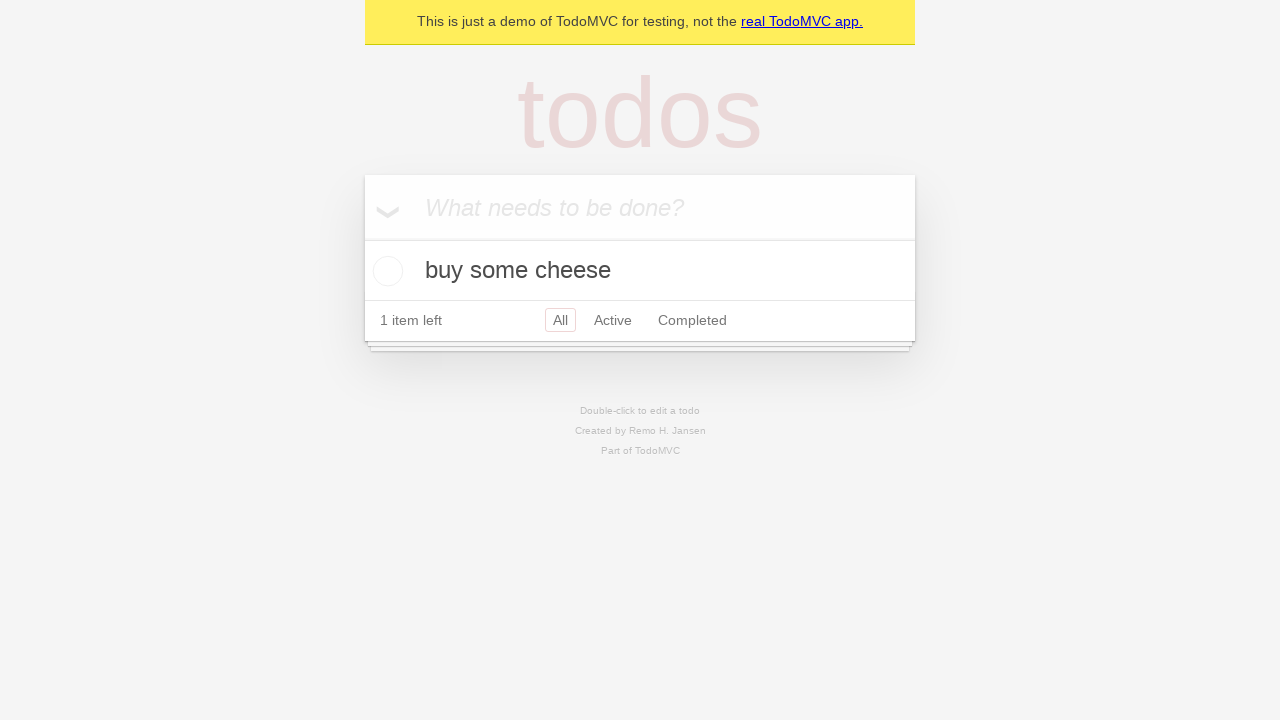

Filled todo input with 'feed the cat' on internal:attr=[placeholder="What needs to be done?"i]
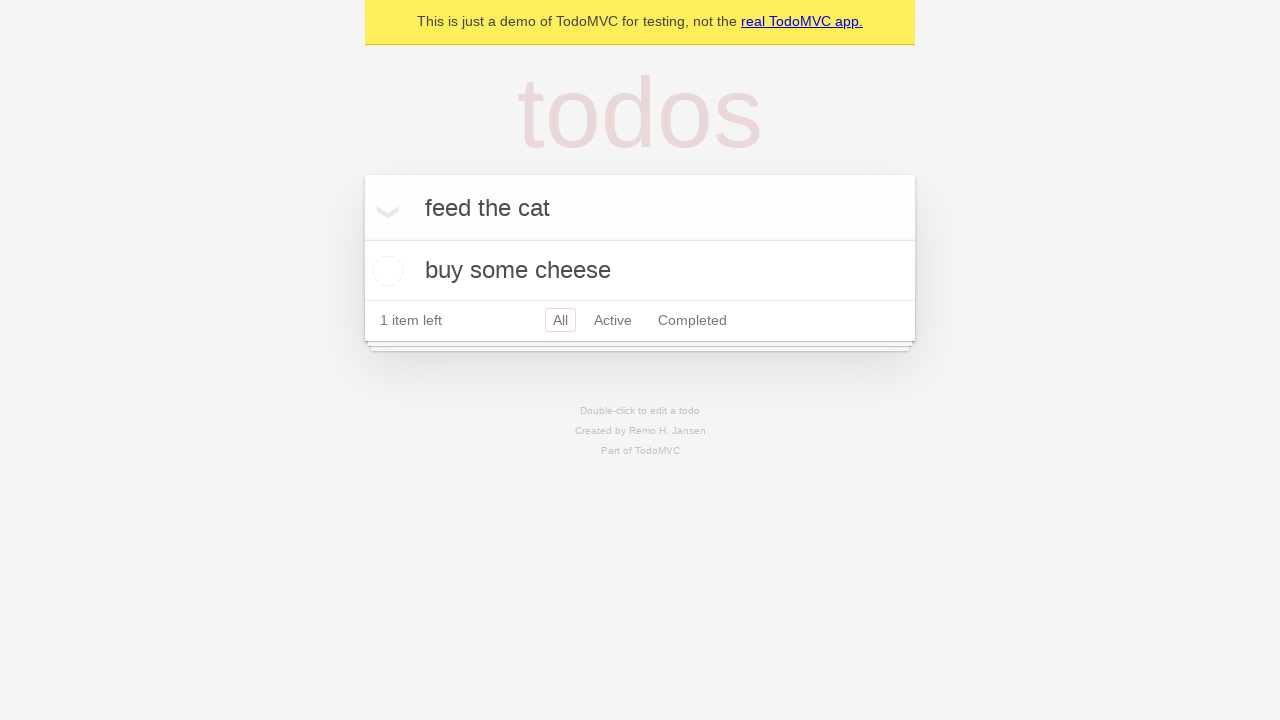

Pressed Enter to create second todo item on internal:attr=[placeholder="What needs to be done?"i]
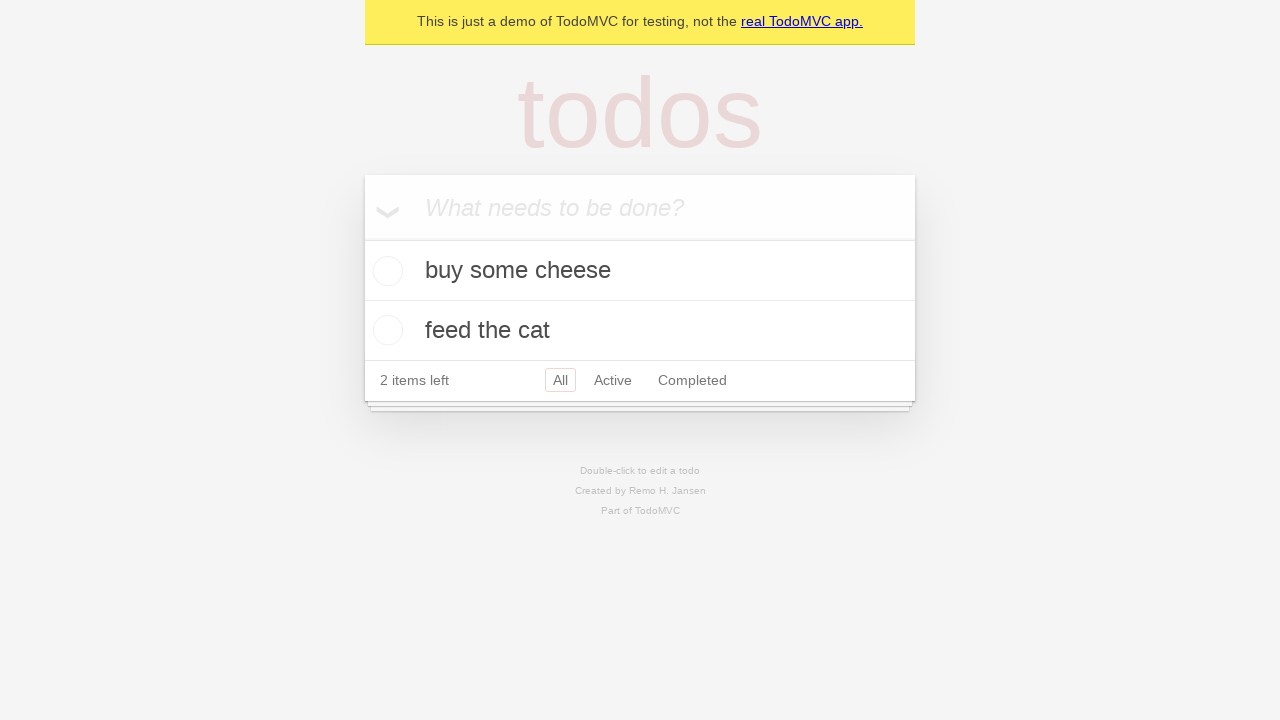

Filled todo input with 'book a doctors appointment' on internal:attr=[placeholder="What needs to be done?"i]
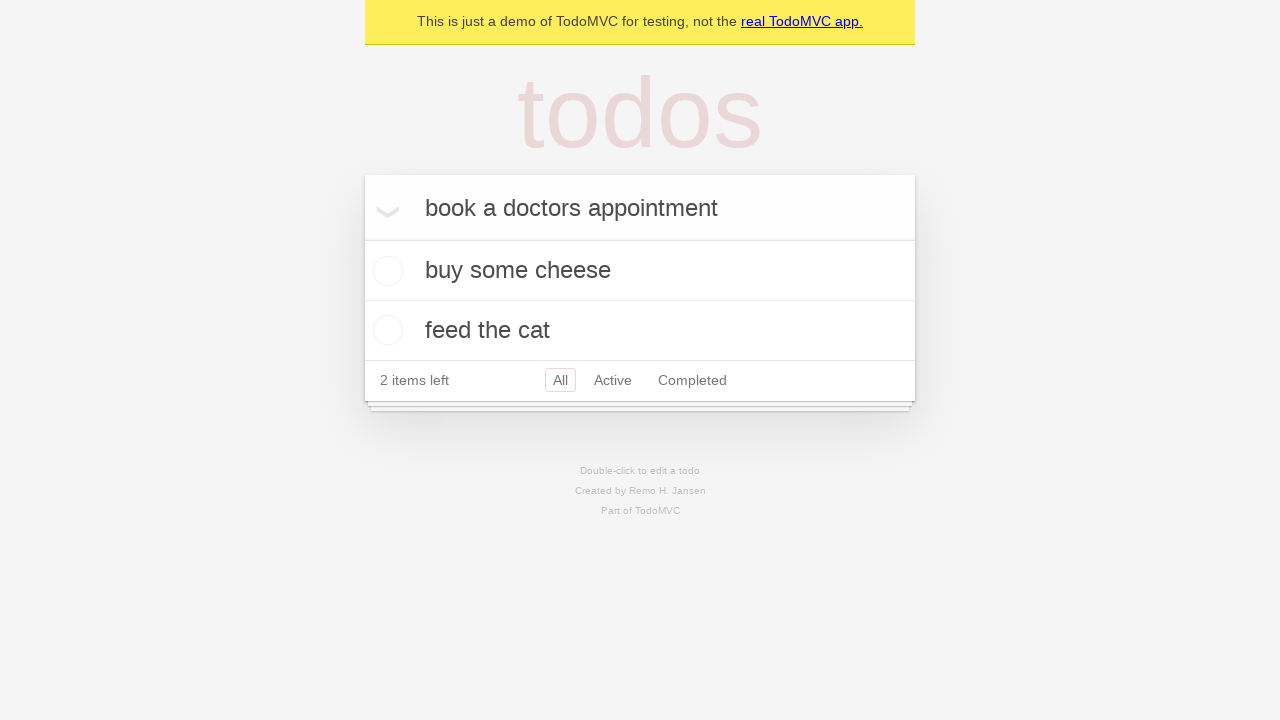

Pressed Enter to create third todo item on internal:attr=[placeholder="What needs to be done?"i]
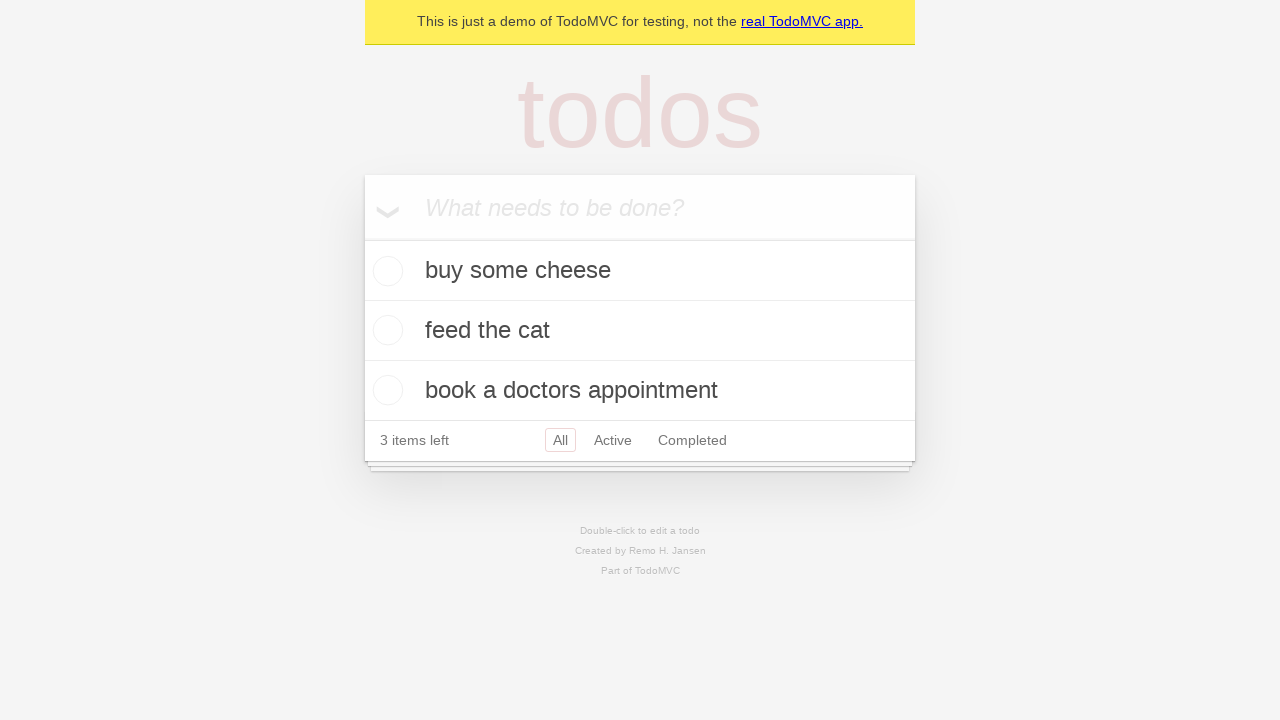

Todo count element loaded, verifying all 3 items created
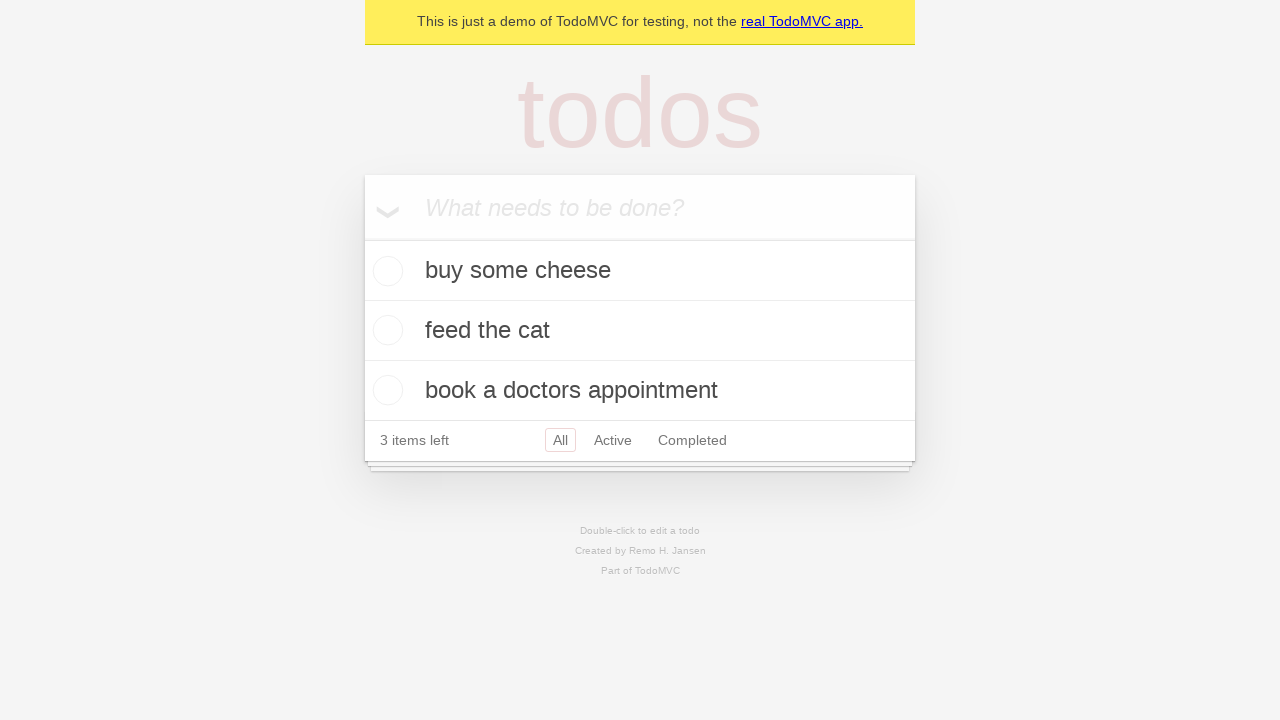

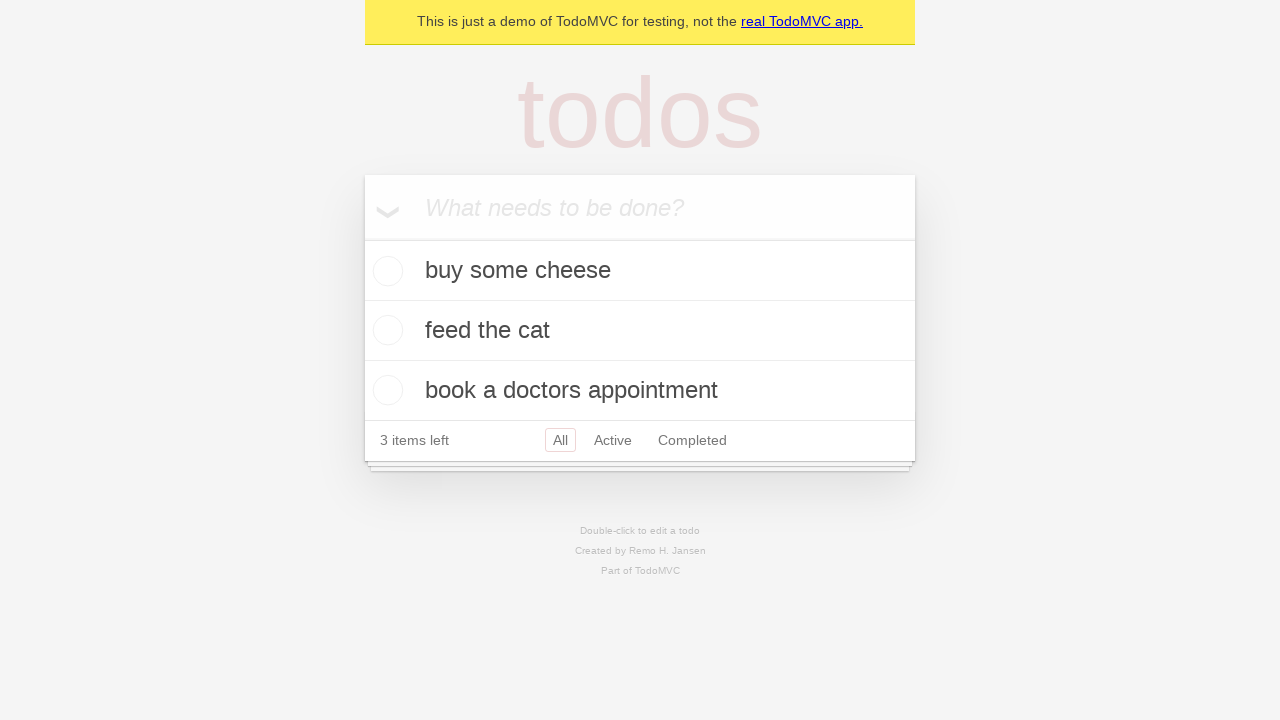